Tests the add element functionality by double-clicking the "Add Element" button and verifying that two delete buttons appear and are displayed.

Starting URL: http://the-internet.herokuapp.com/add_remove_elements/

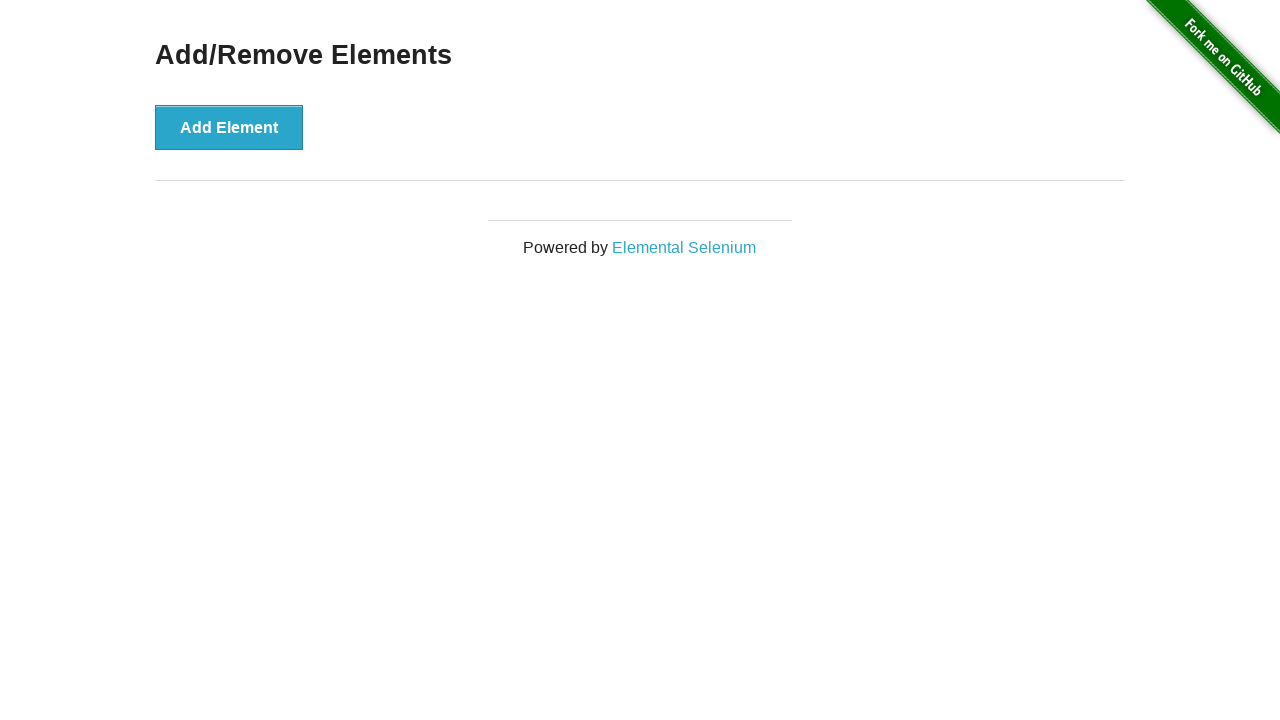

Double-clicked the 'Add Element' button at (229, 127) on xpath=//button[text()='Add Element']
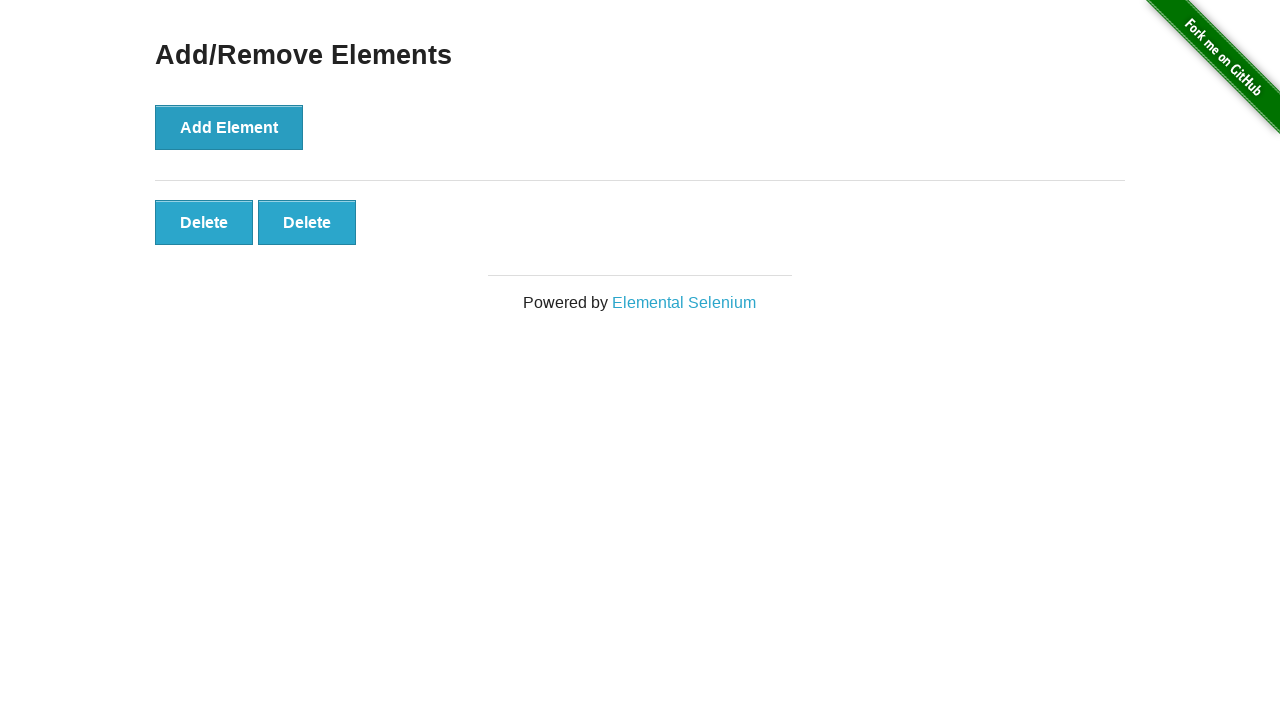

Waited for first delete button to become visible
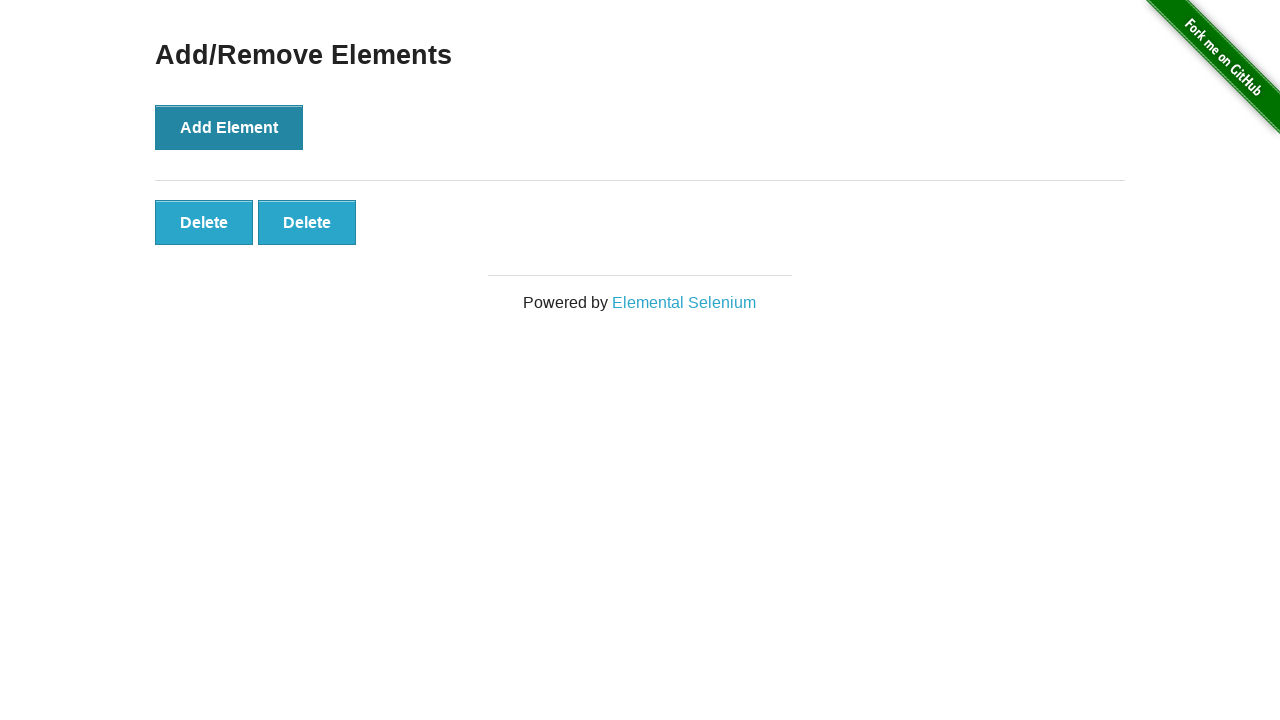

Verified that exactly 2 delete buttons are present
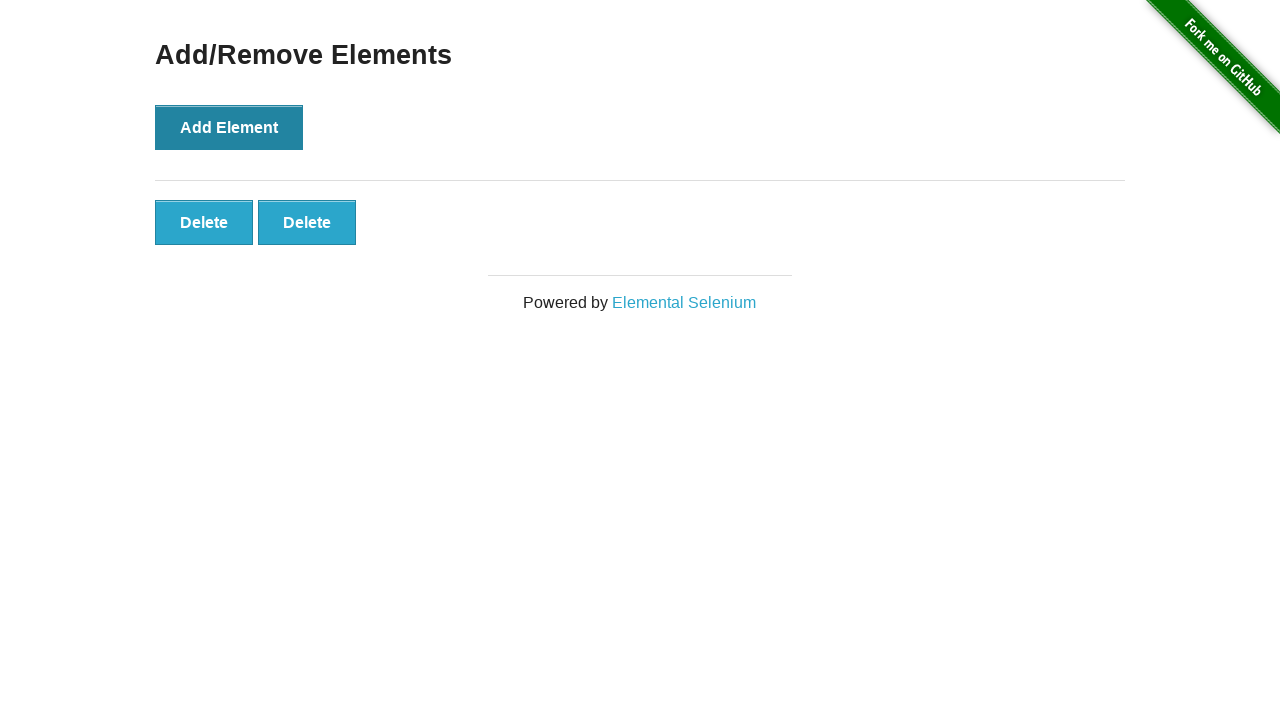

Verified that first delete button is visible
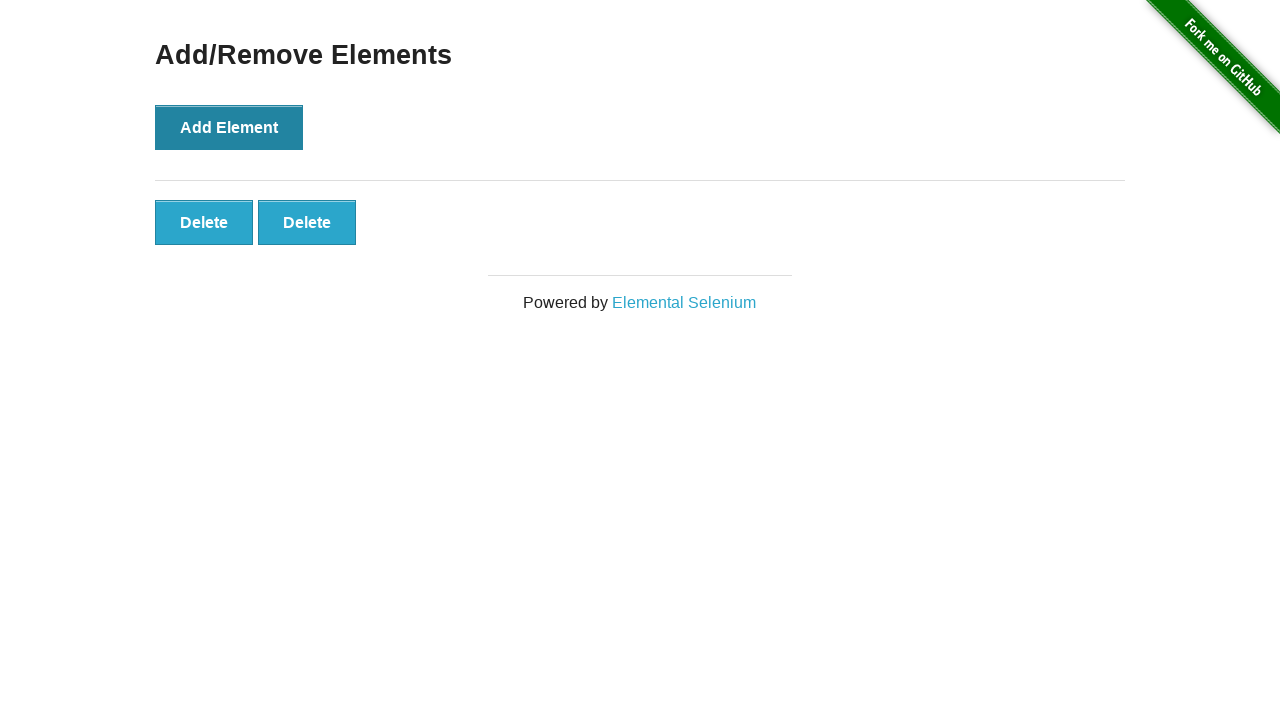

Verified that second delete button is visible
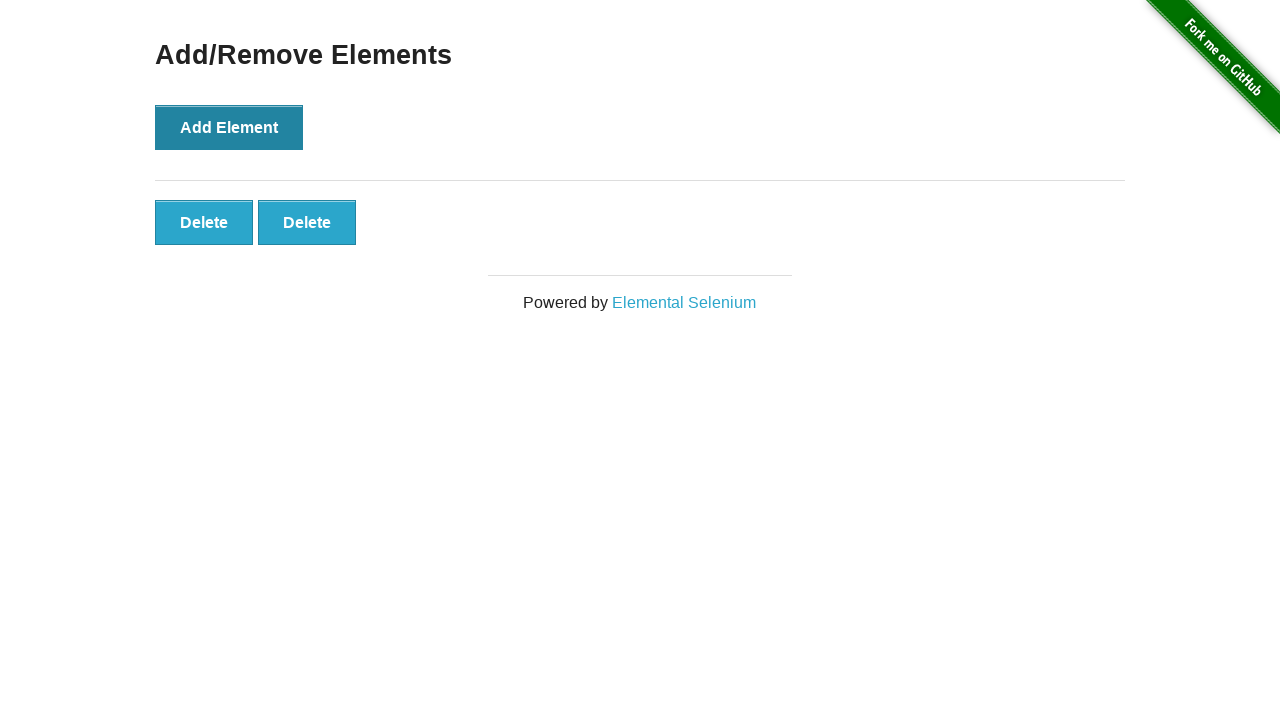

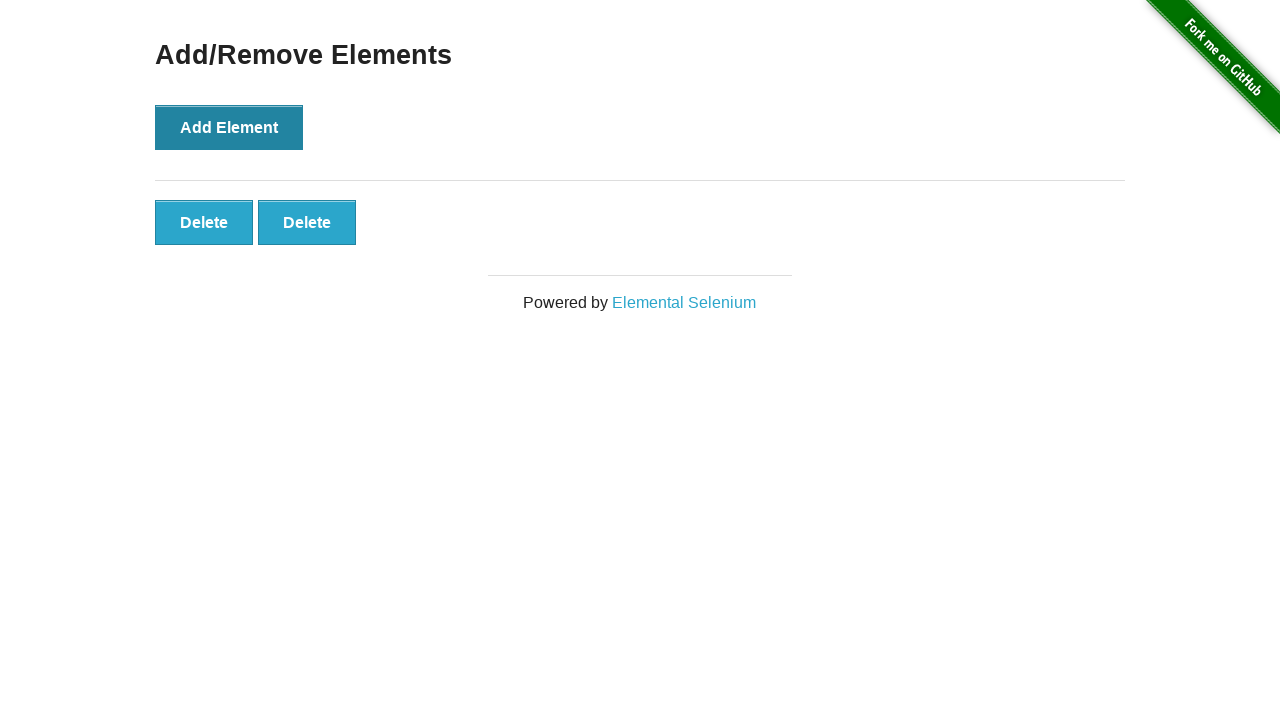